Tests modal dialog functionality by opening a modal via button click and then closing it using JavaScript execution

Starting URL: https://formy-project.herokuapp.com/modal

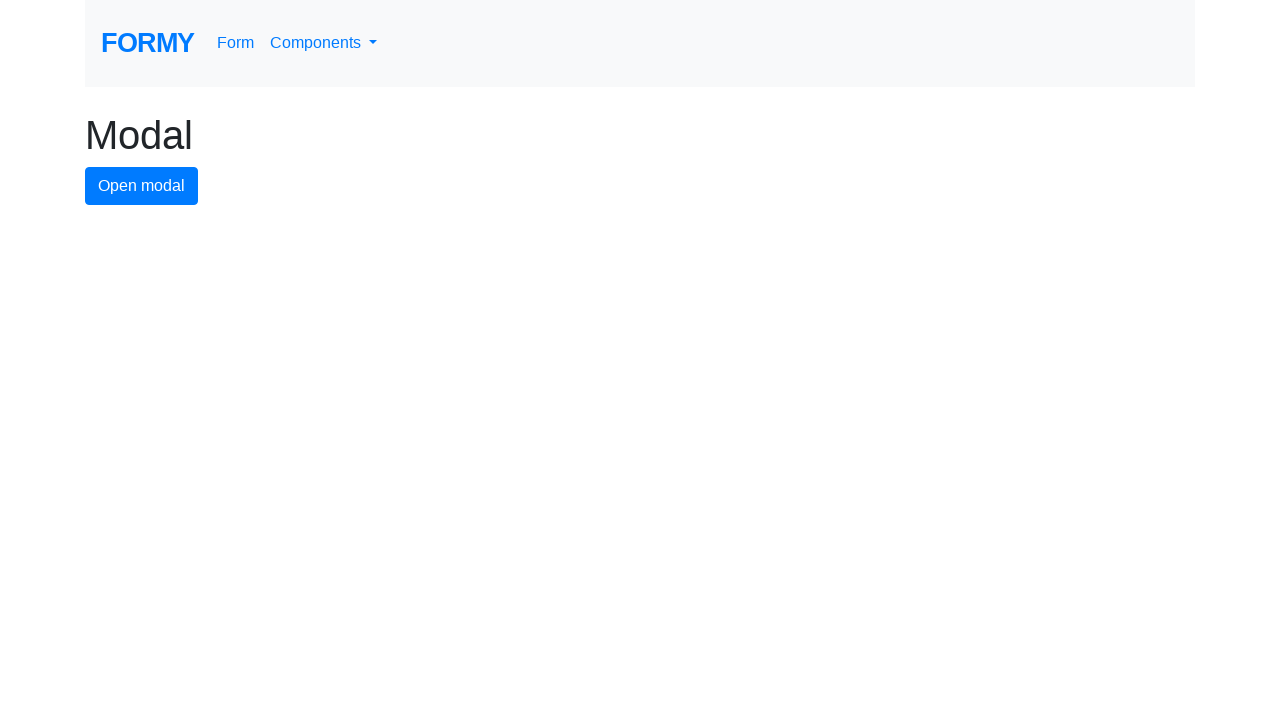

Clicked modal button to open modal dialog at (142, 186) on #modal-button
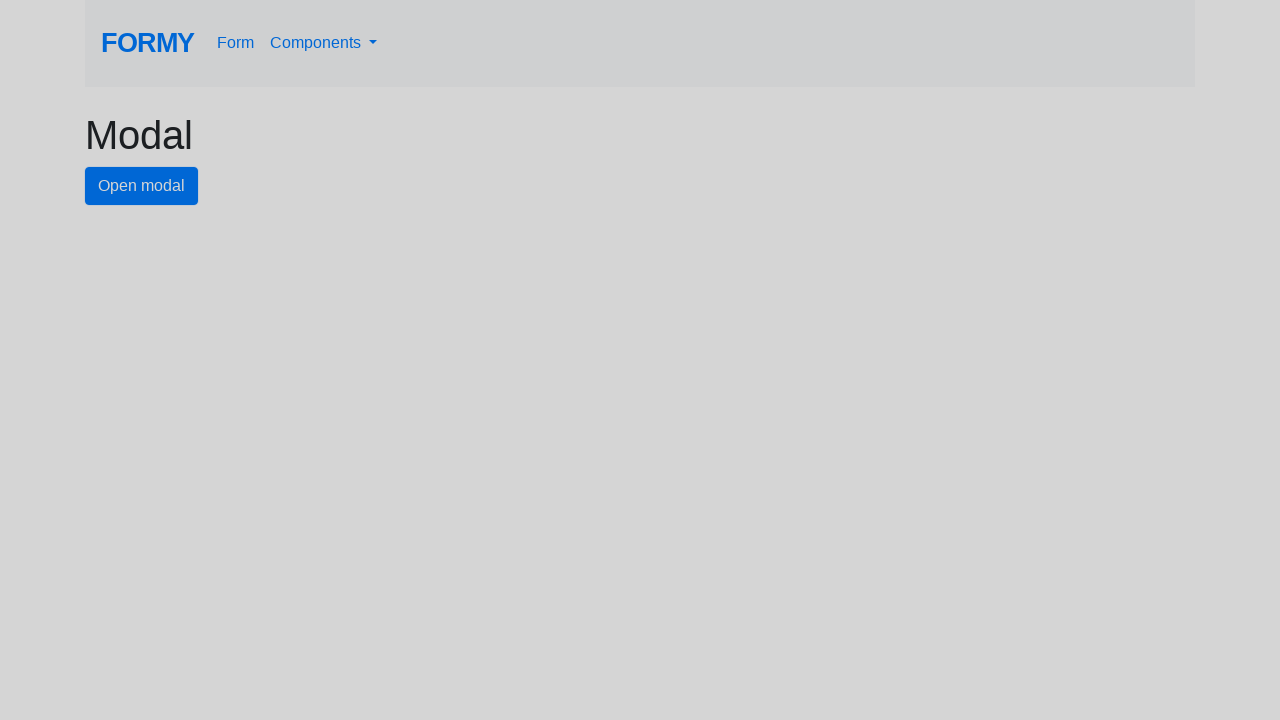

Modal dialog appeared with close button visible
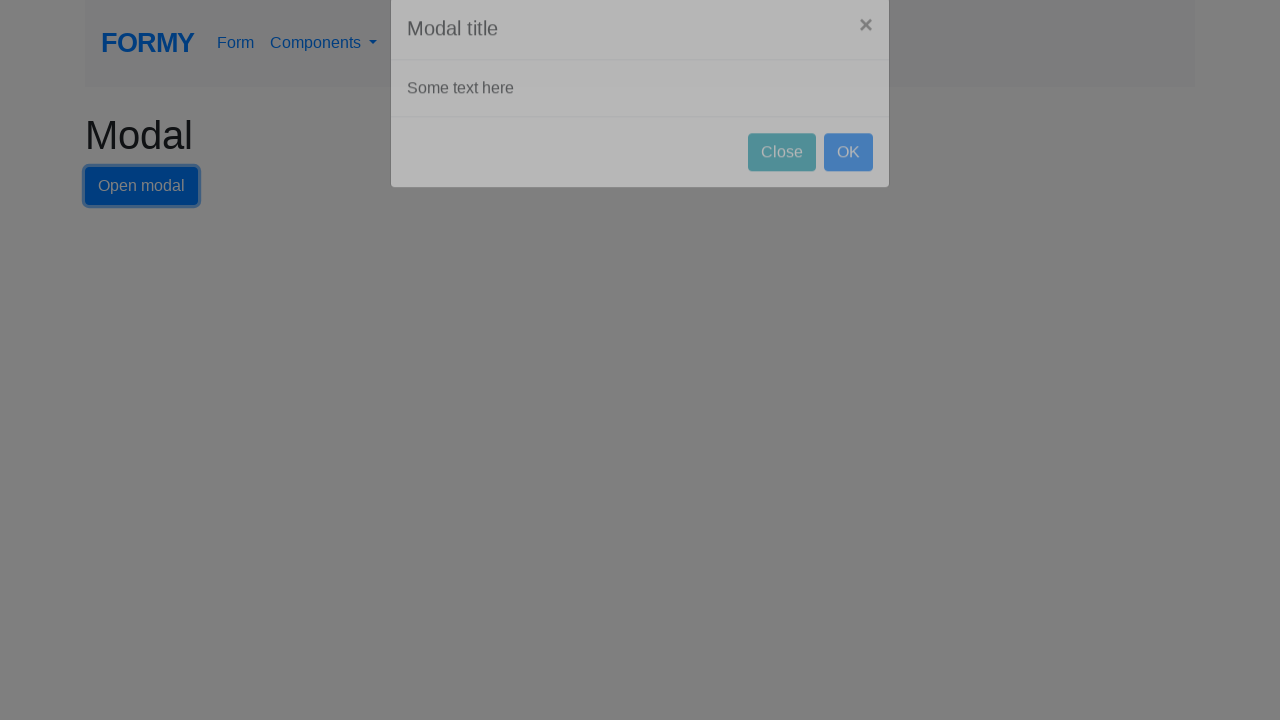

Clicked close button to close modal dialog at (782, 184) on #close-button
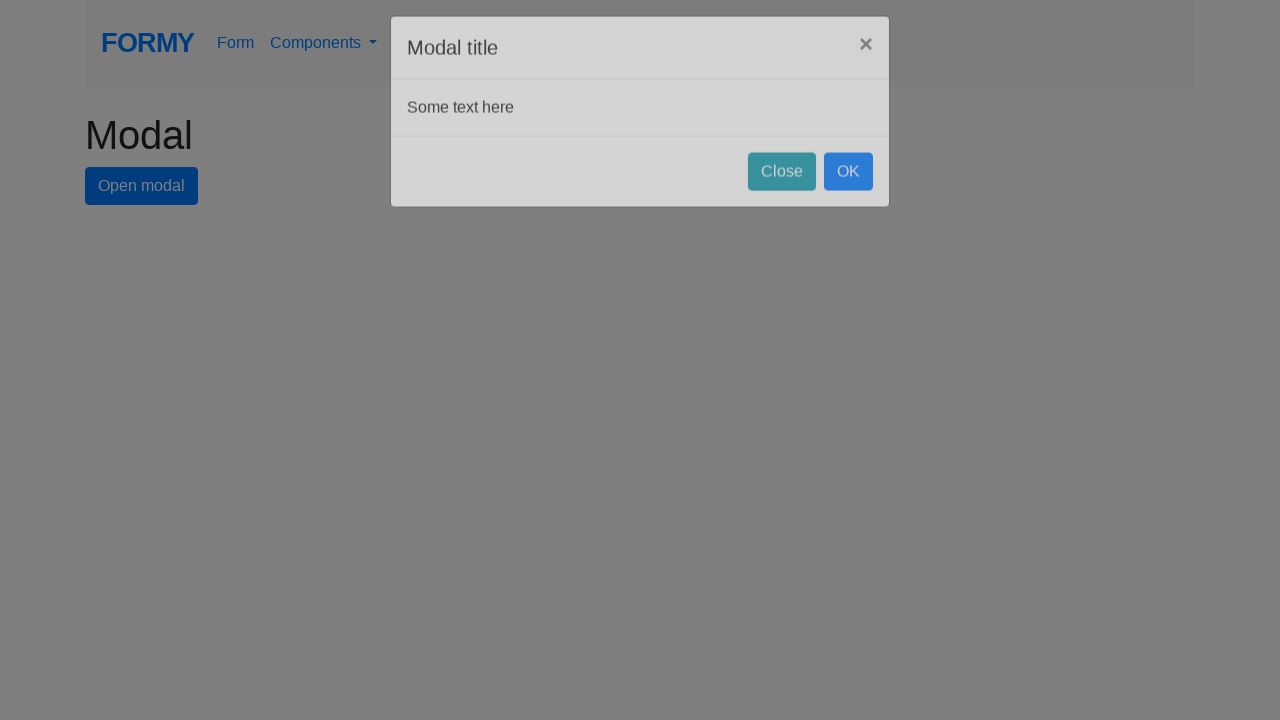

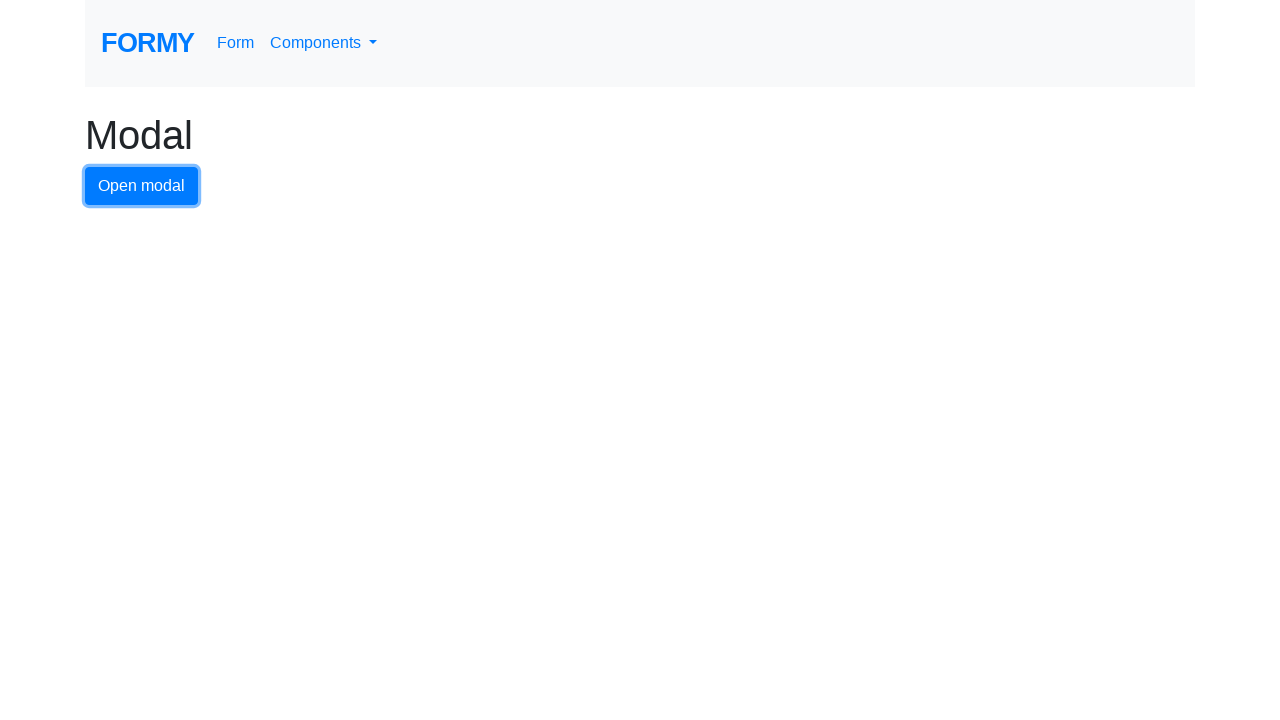